Tests a list element by verifying initial items and adding a new item via button click

Starting URL: https://osstep.github.io/assertion_tocontaintext

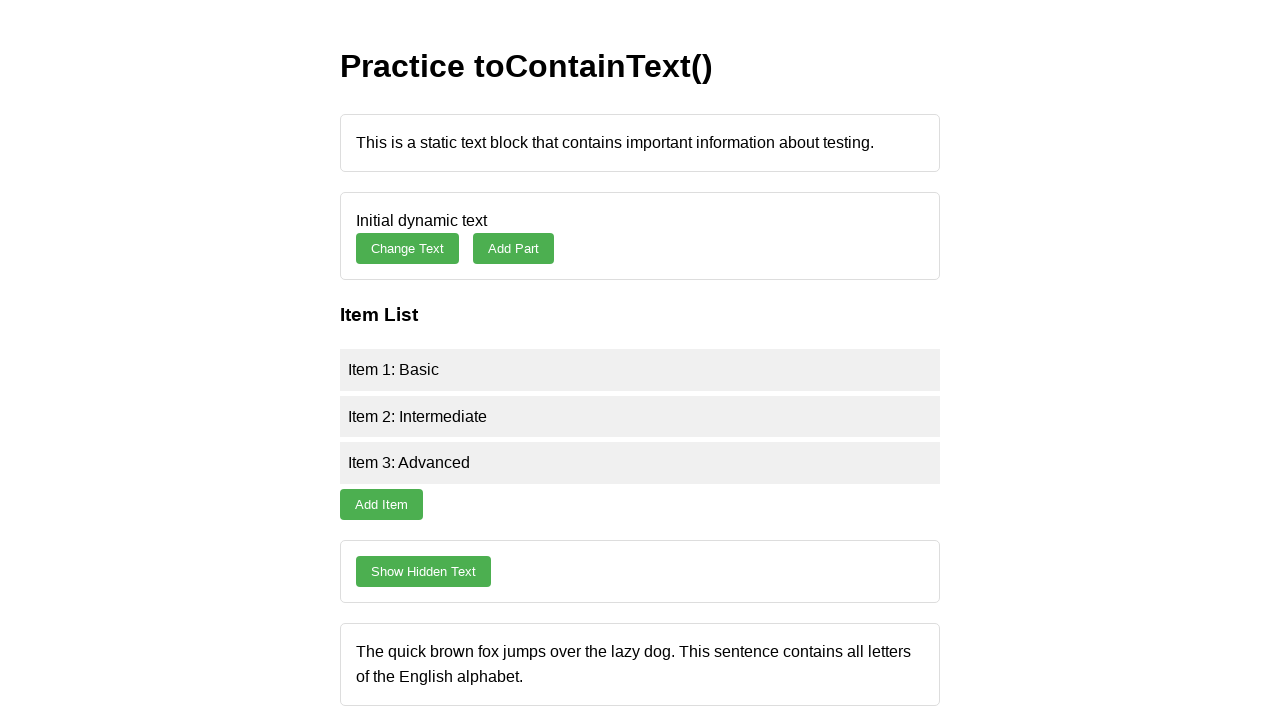

Item list element loaded and ready
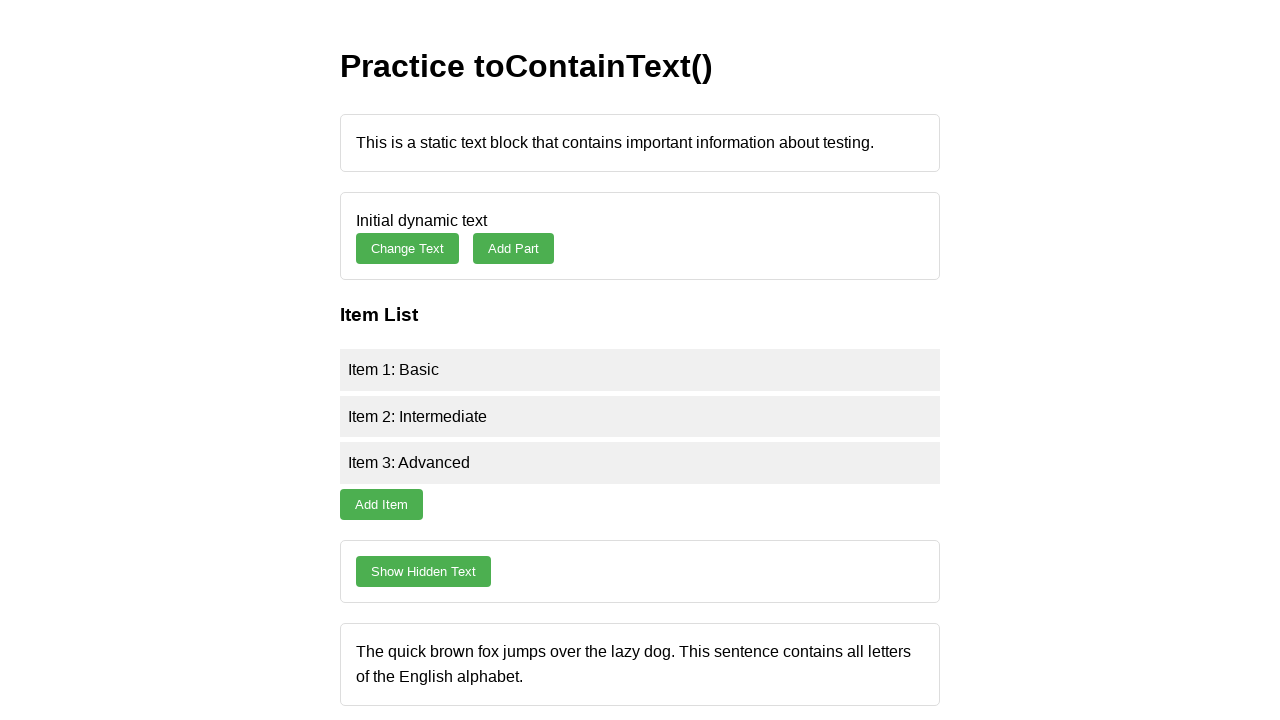

Verified 'Item 1: Basic' is present in the list
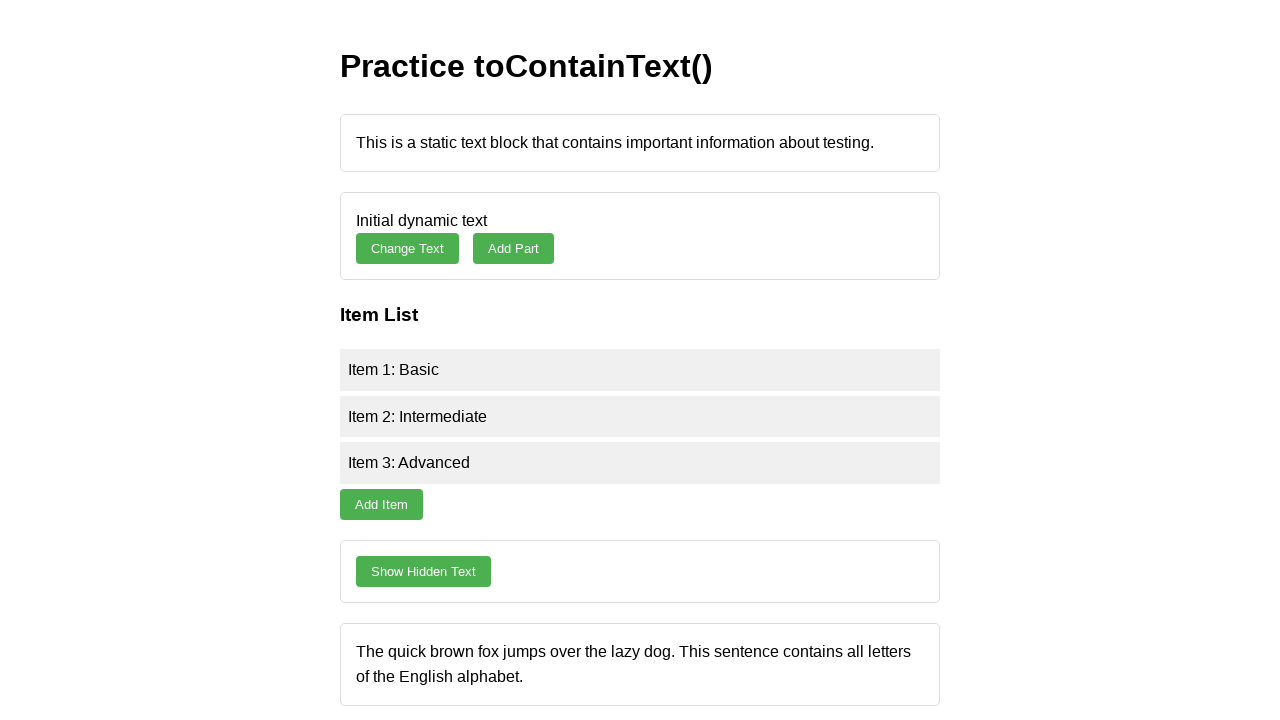

Verified 'Intermediate' item is present in the list
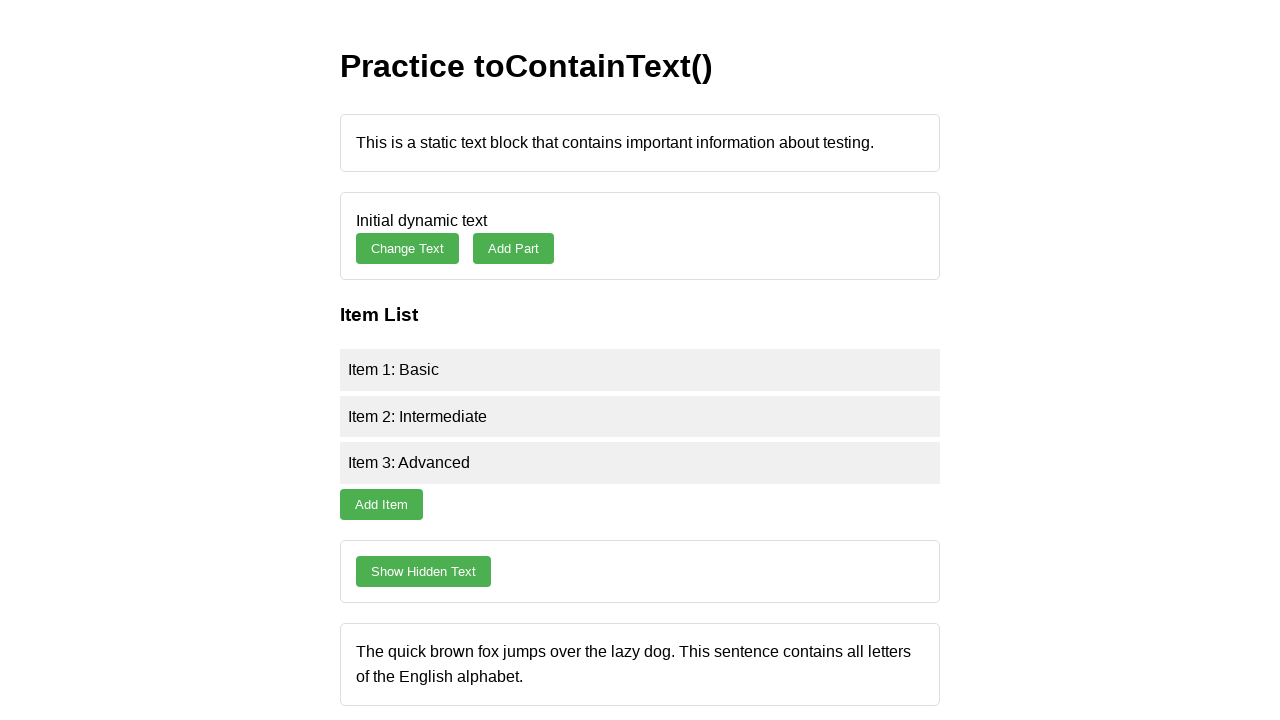

Clicked the add item button at (382, 504) on #add-item
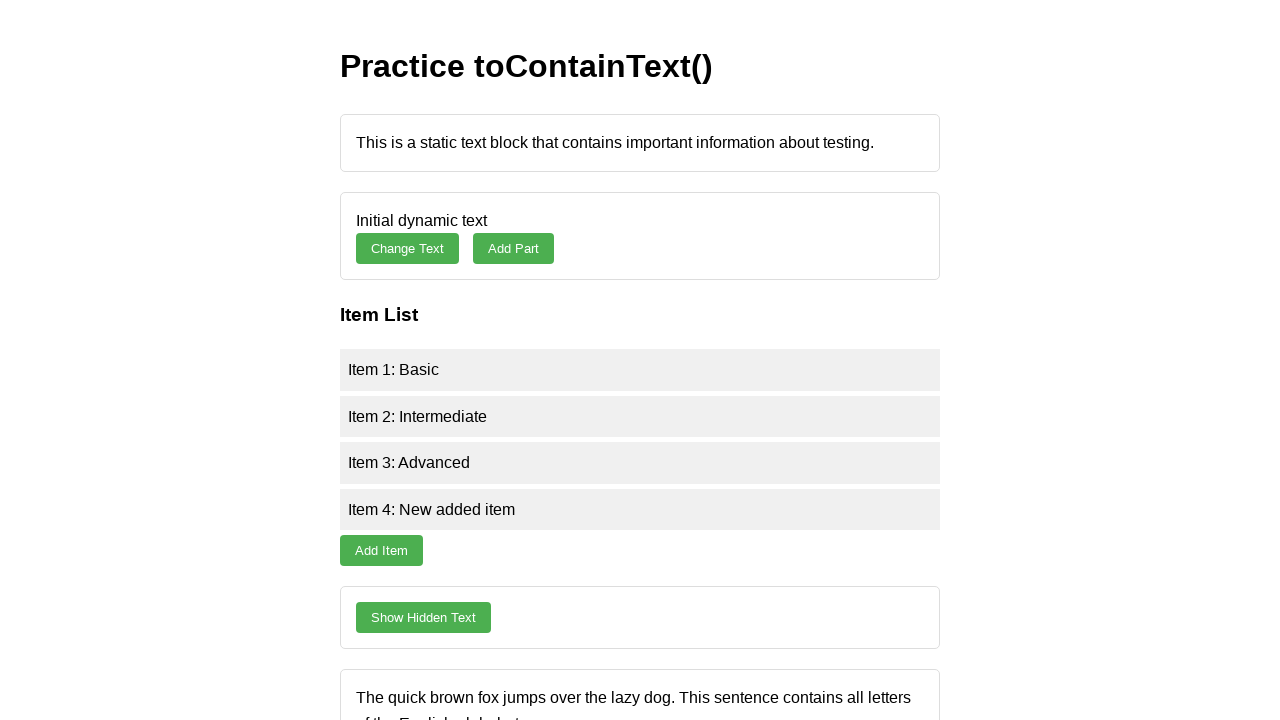

Verified 'New added item' appeared in the list after button click
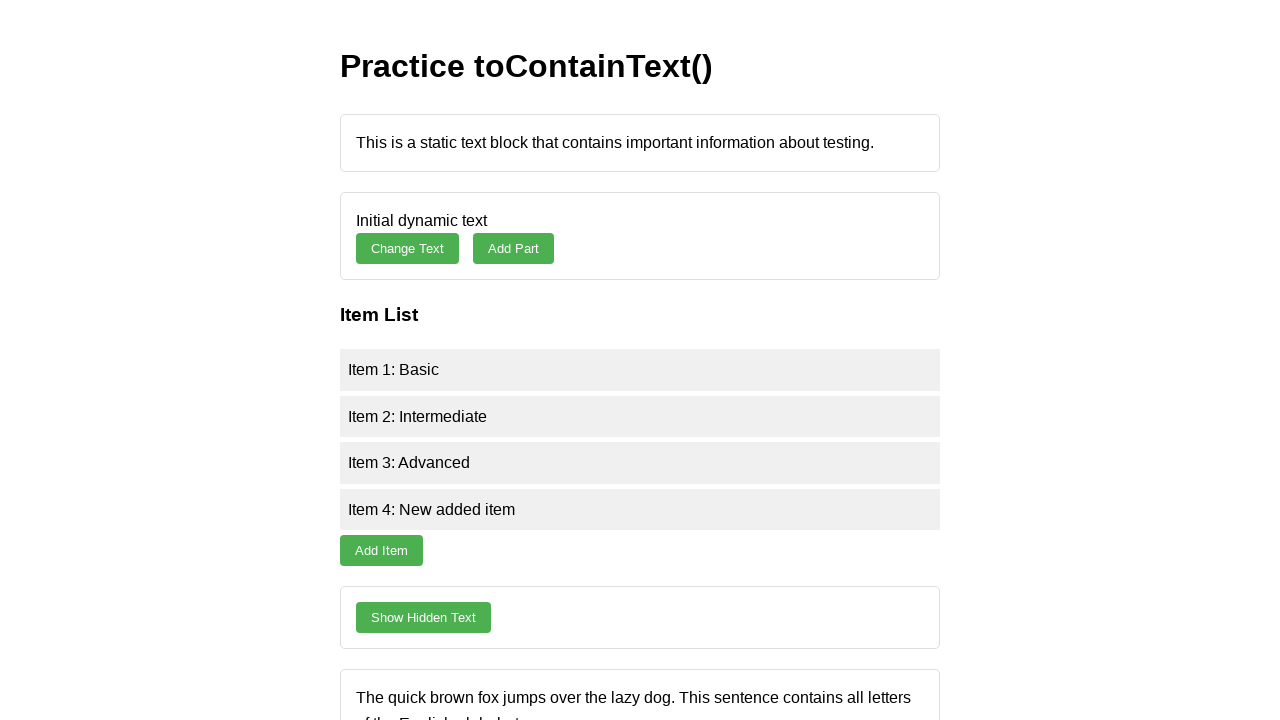

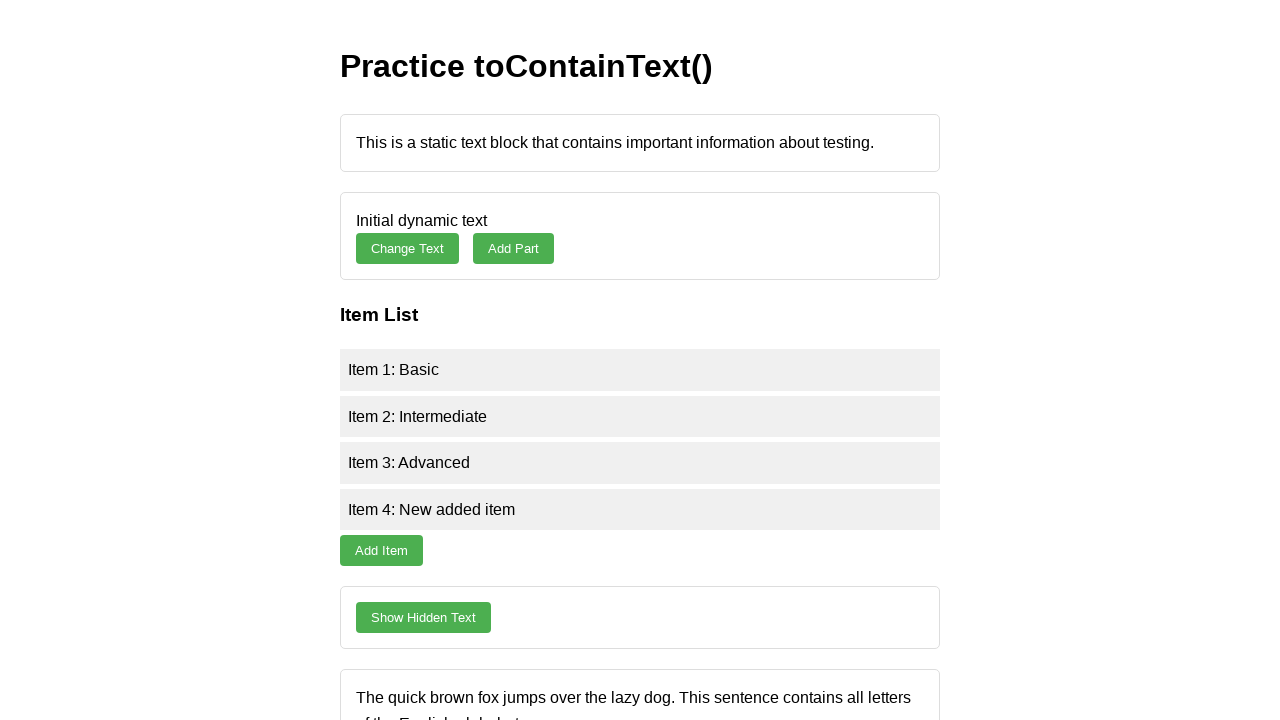